Navigates to a popup test page and handles window switching to find and verify popup content

Starting URL: https://www.dummysoftware.com/popupdummy_testpage.html

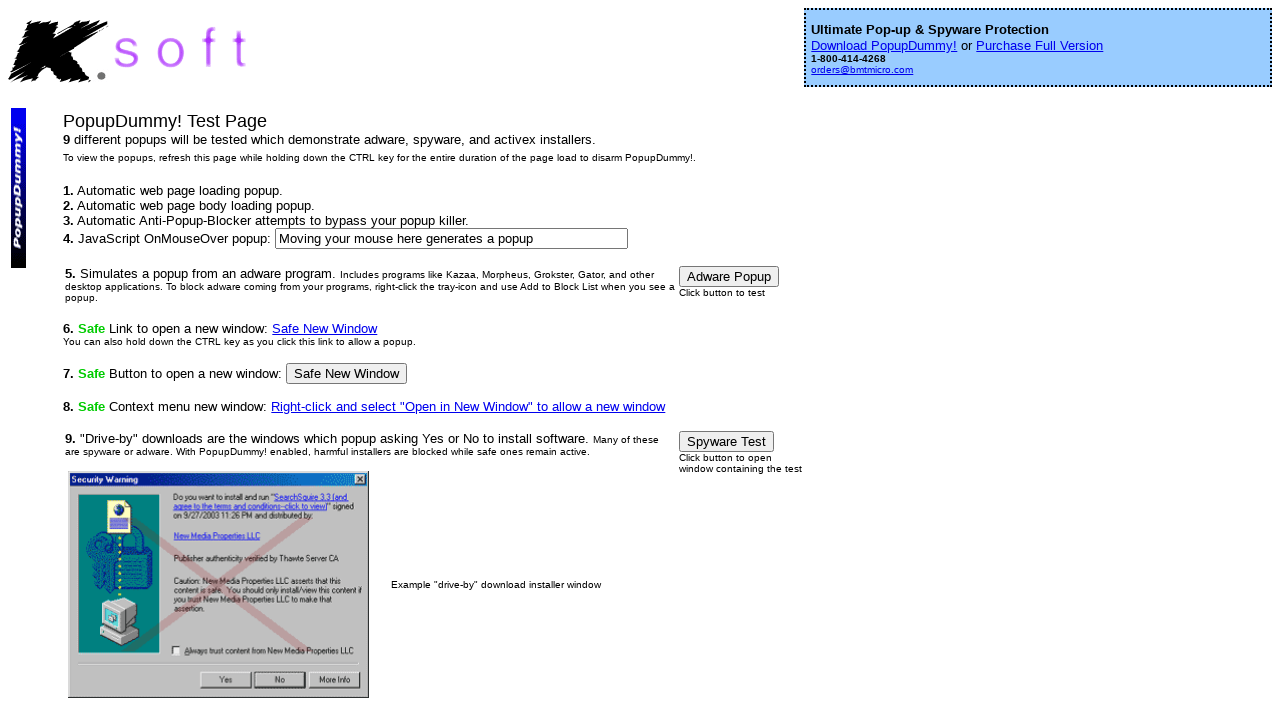

Waited 3 seconds for page to fully load
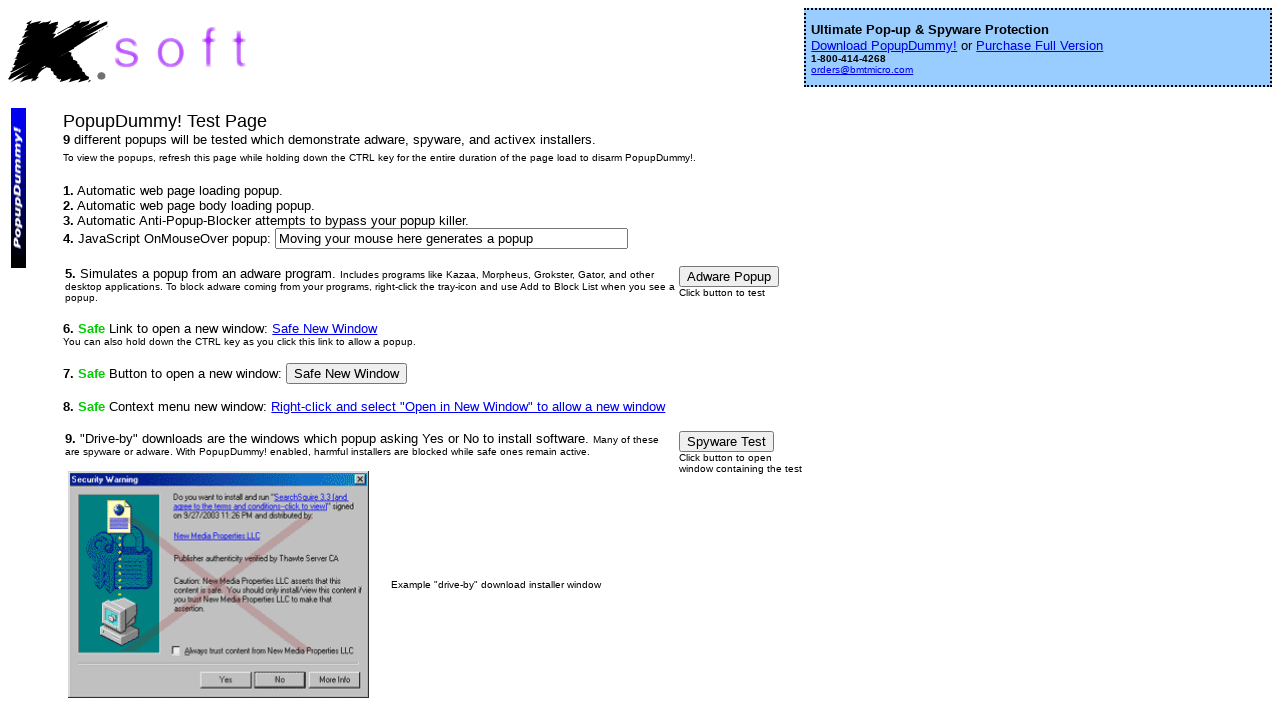

Retrieved all open pages and popups from context
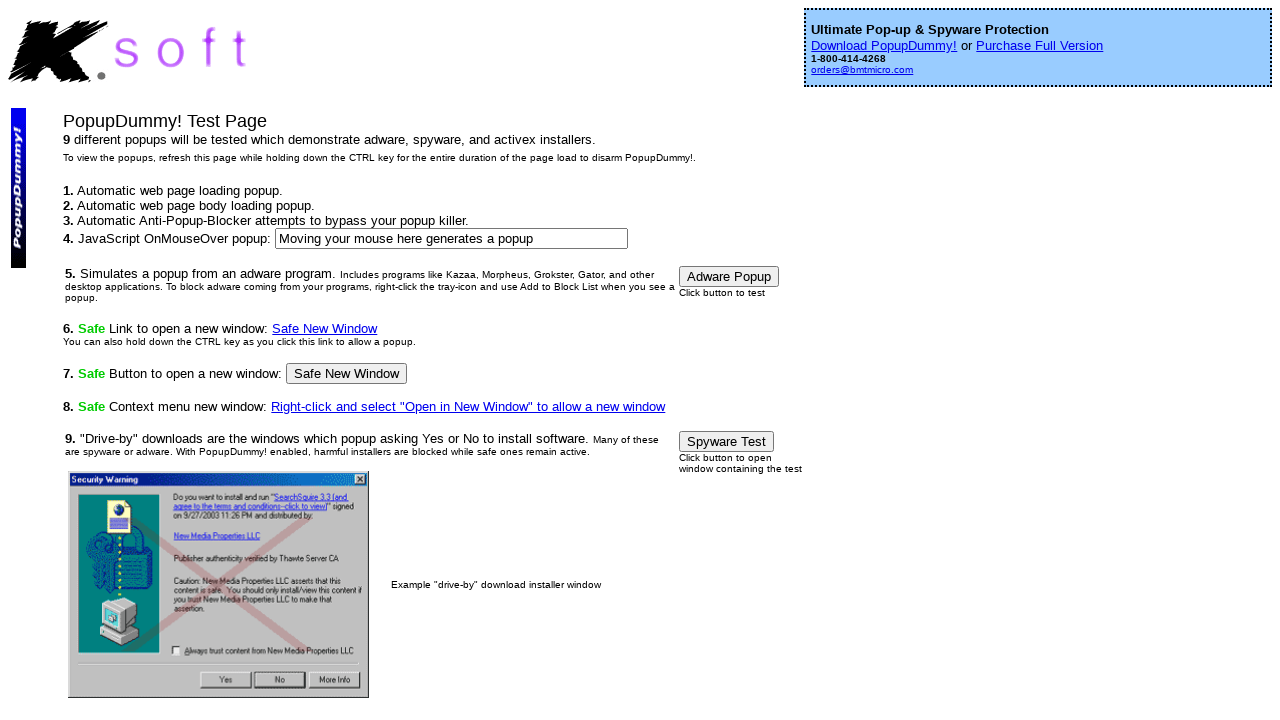

Retrieved content from a page to search for target text
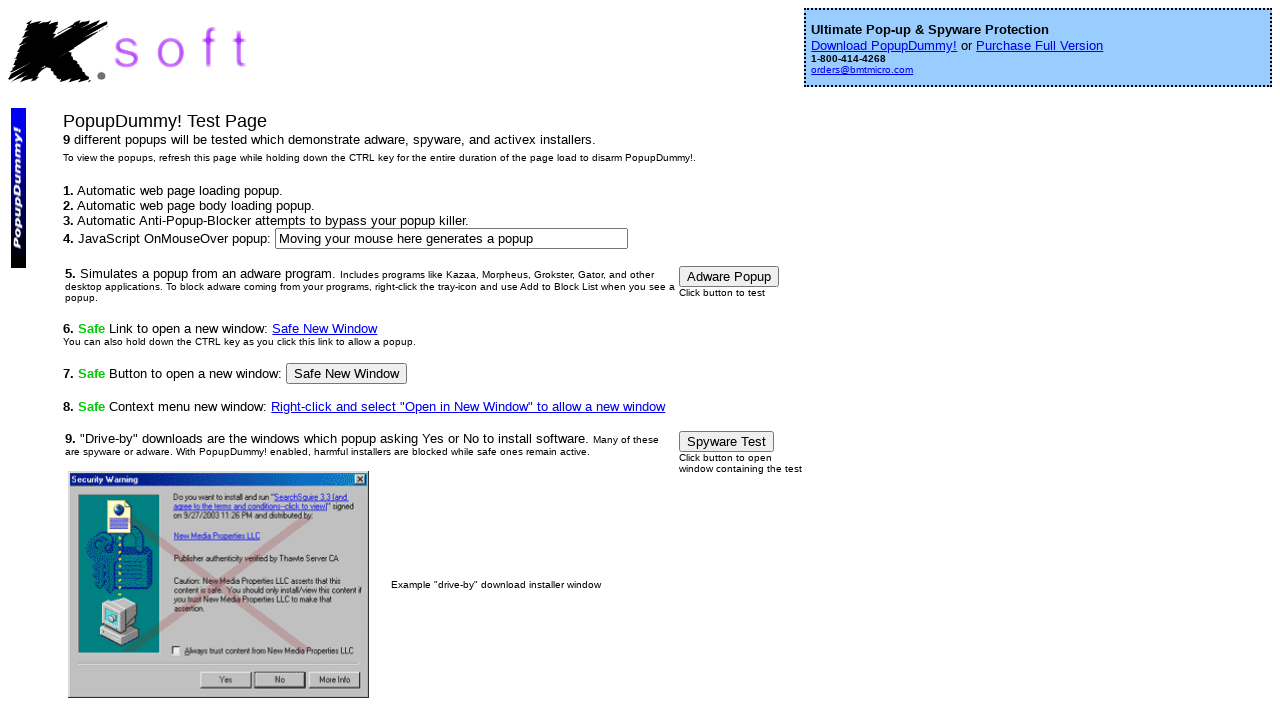

Retrieved content from a page to search for target text
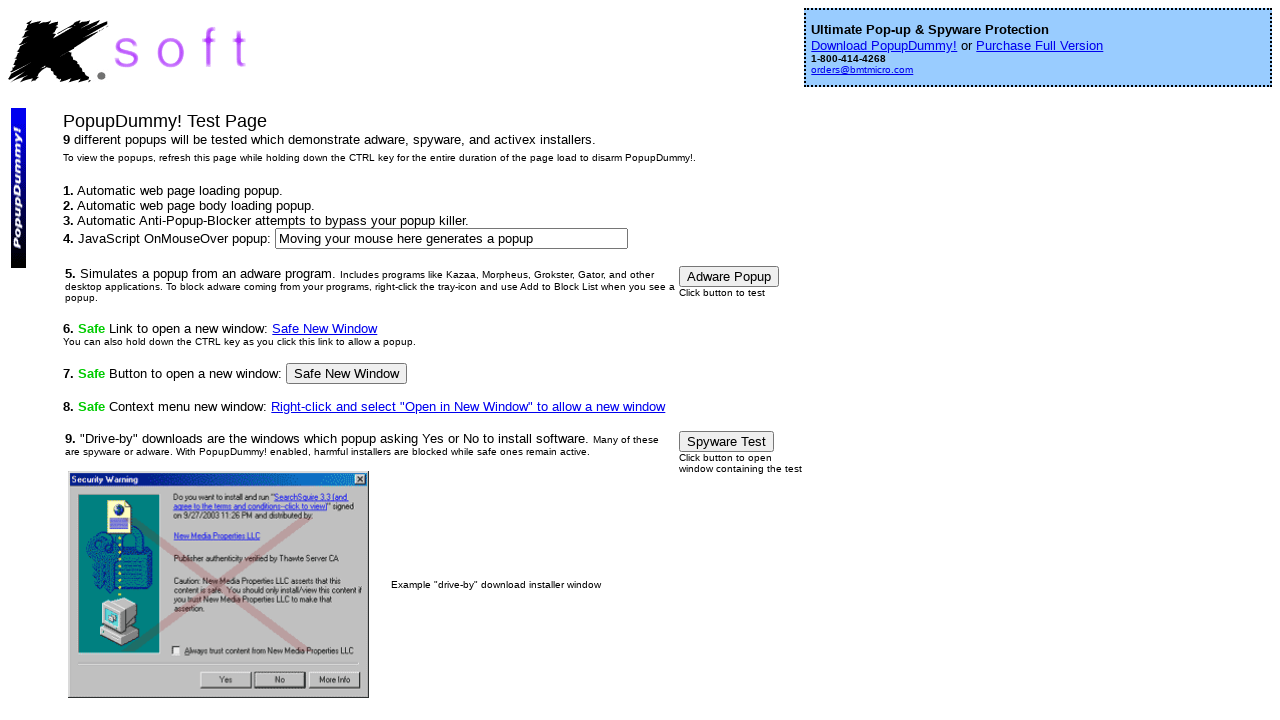

Retrieved content from a page to search for target text
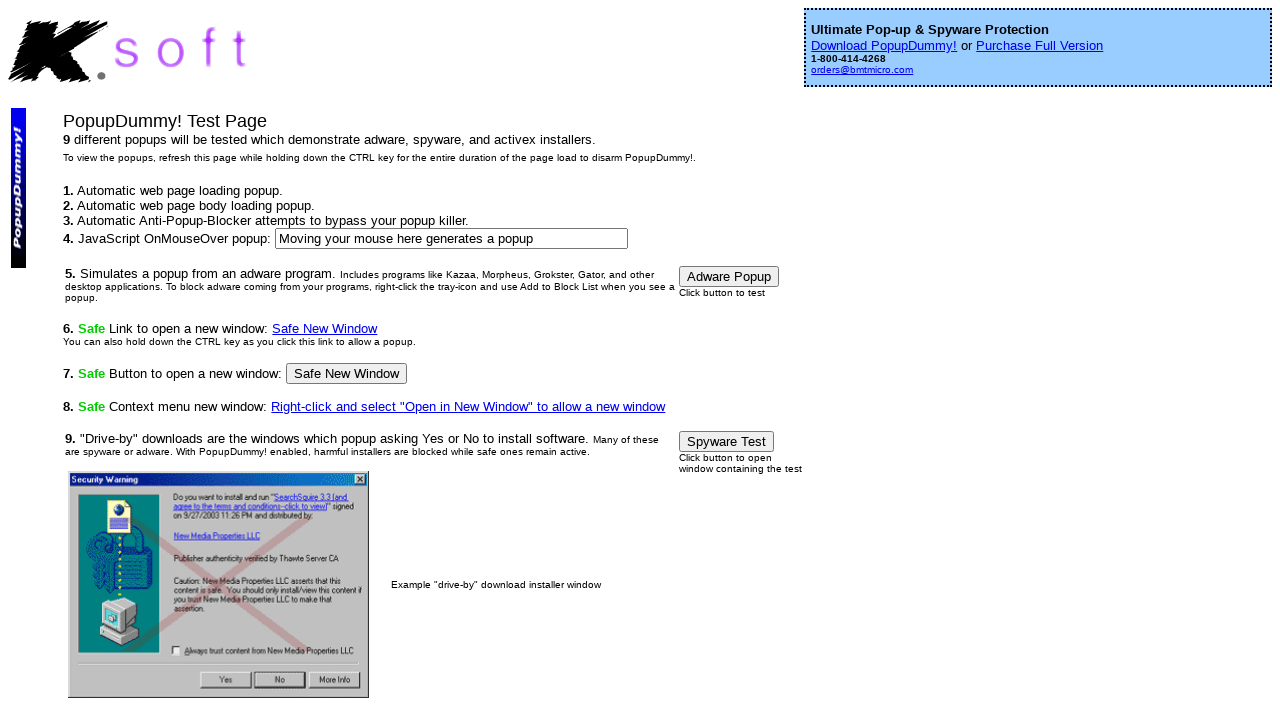

Found popup containing 'This is the Anti-Popup-Blocker screen' with title: Screen 3
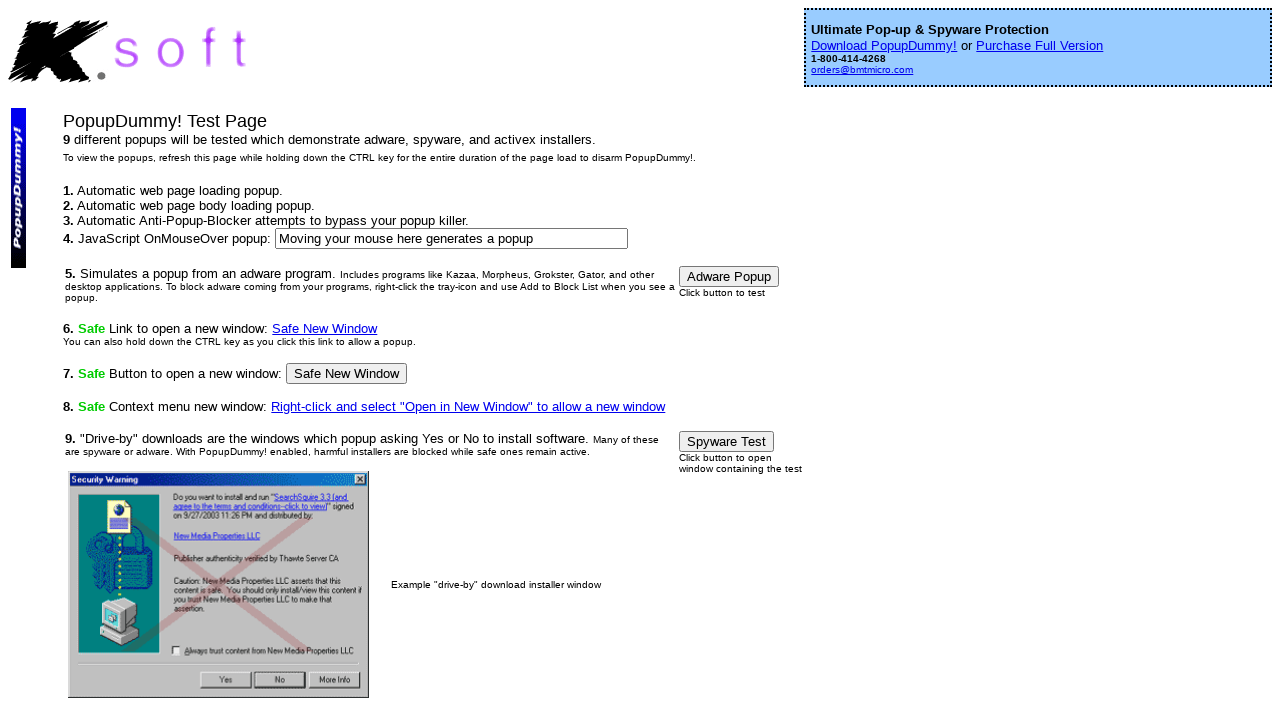

Retrieved content from a page to search for target text
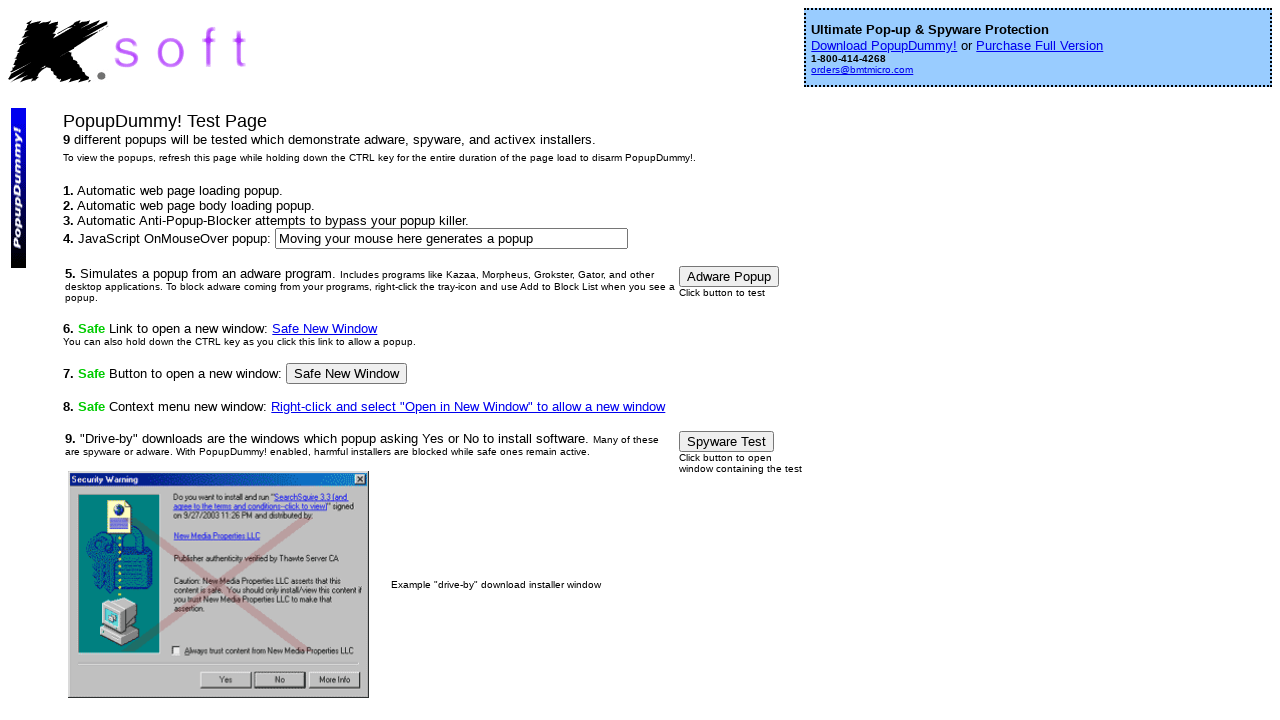

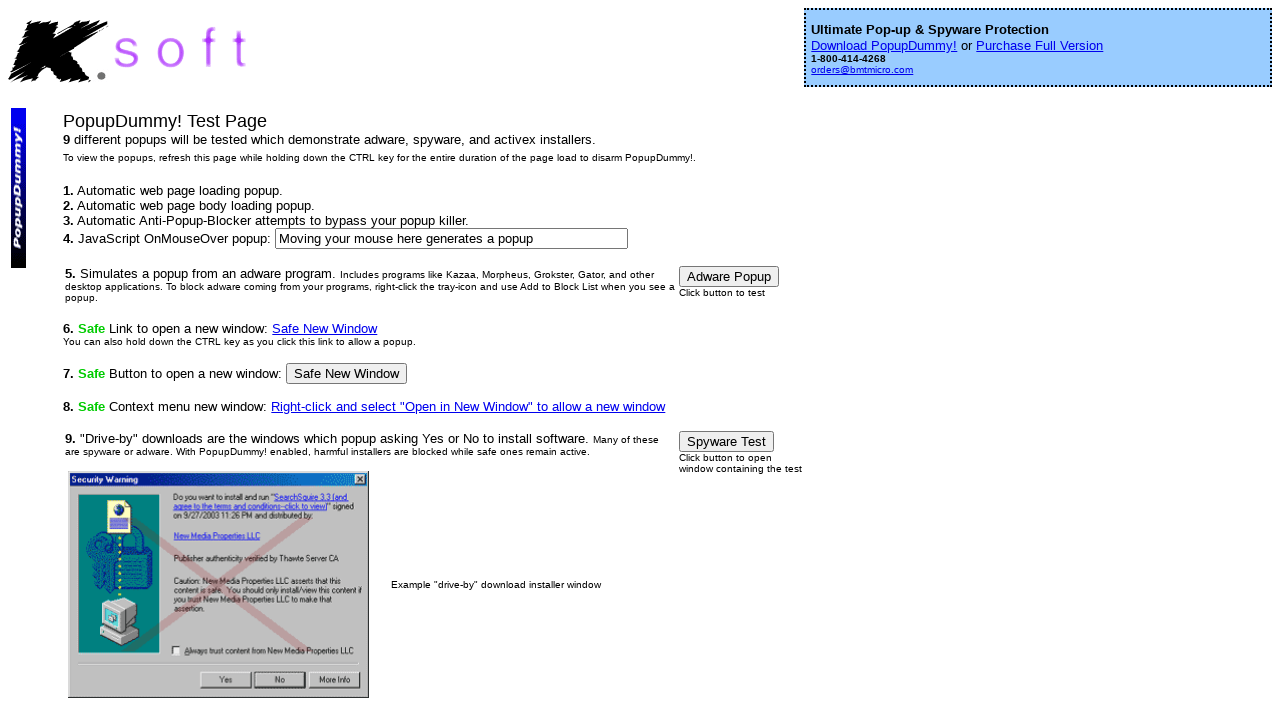